Tests hover functionality by hovering over the second user image and verifying the displayed text

Starting URL: https://the-internet.herokuapp.com/hovers

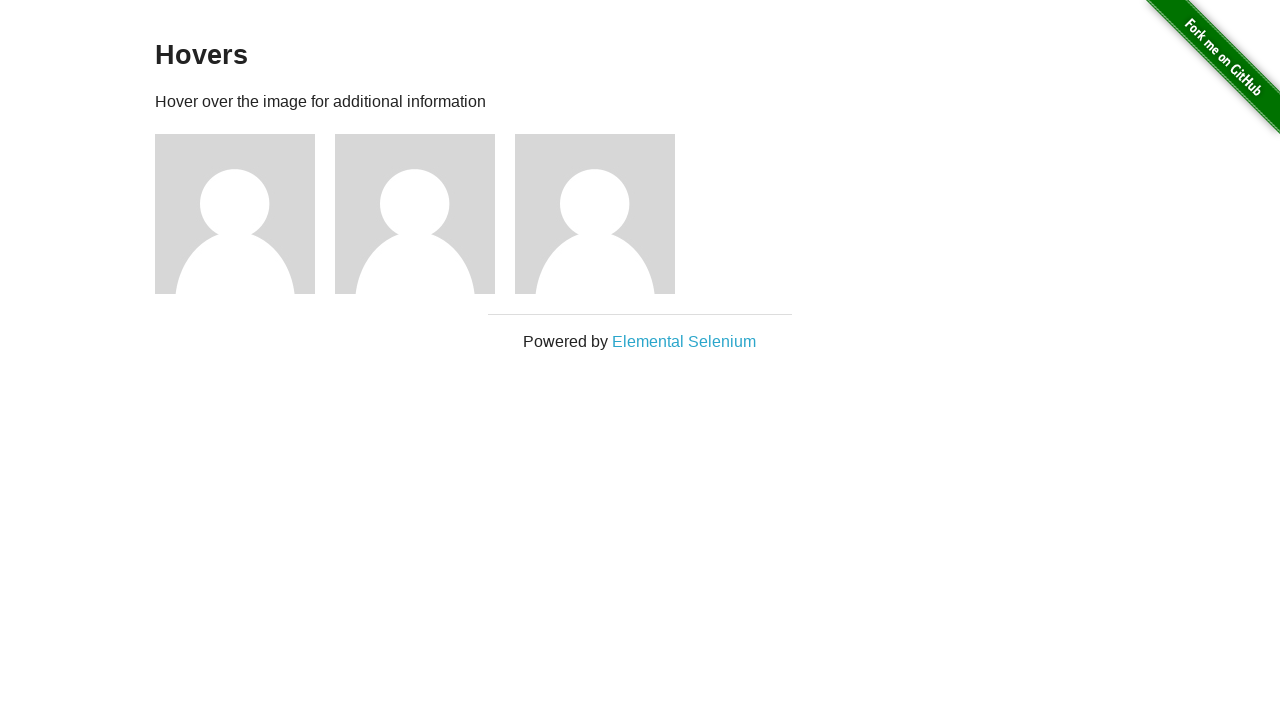

Located all user images on the hovers page
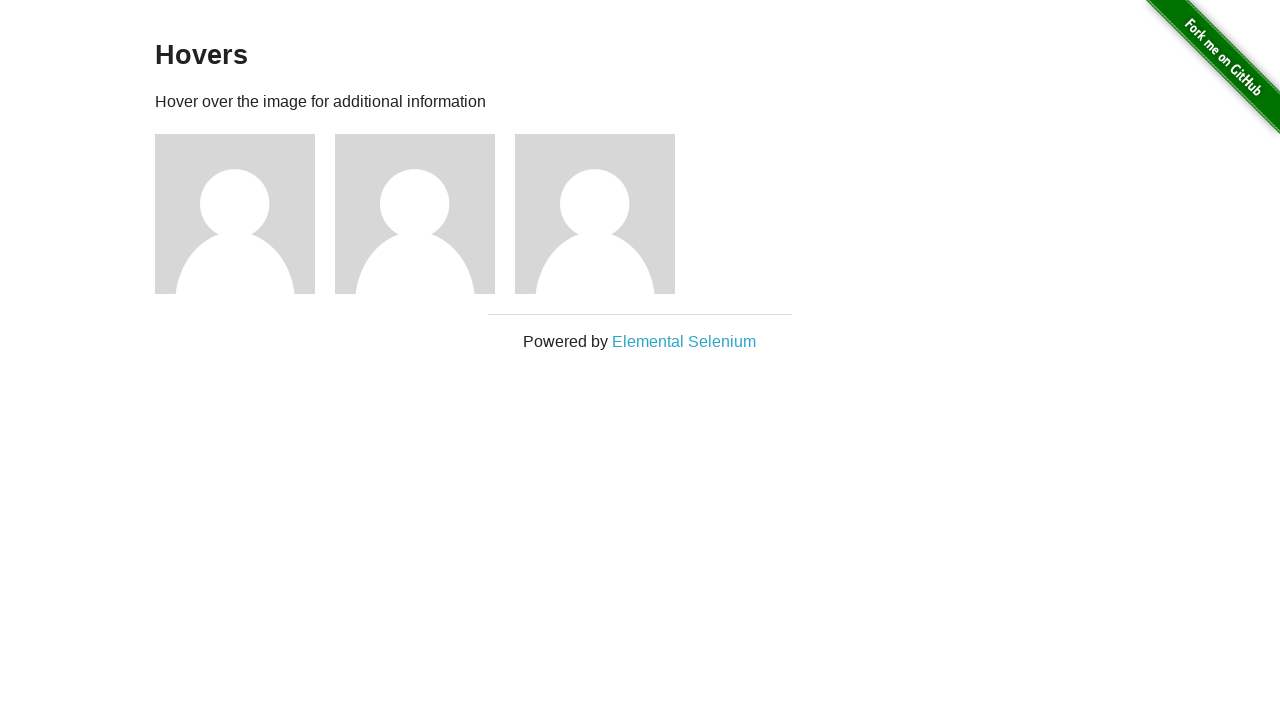

Selected the second user image
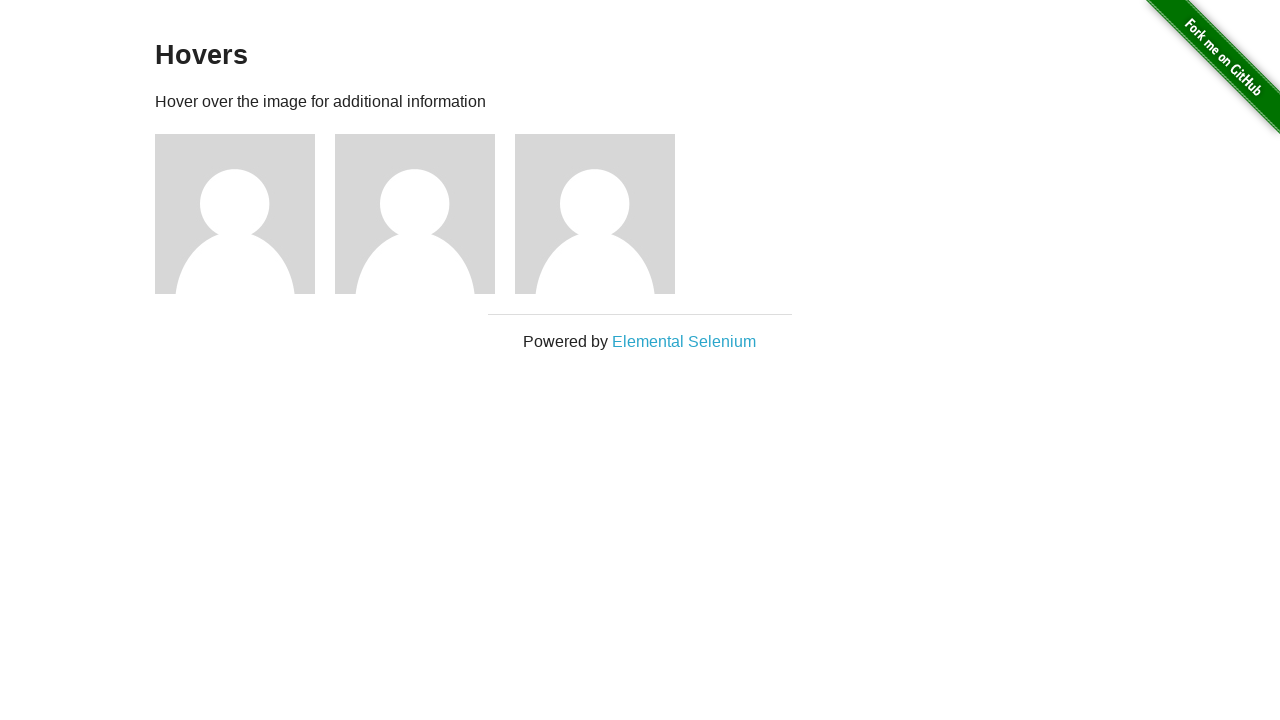

Hovered over the second user image at (415, 214) on .figure img >> nth=1
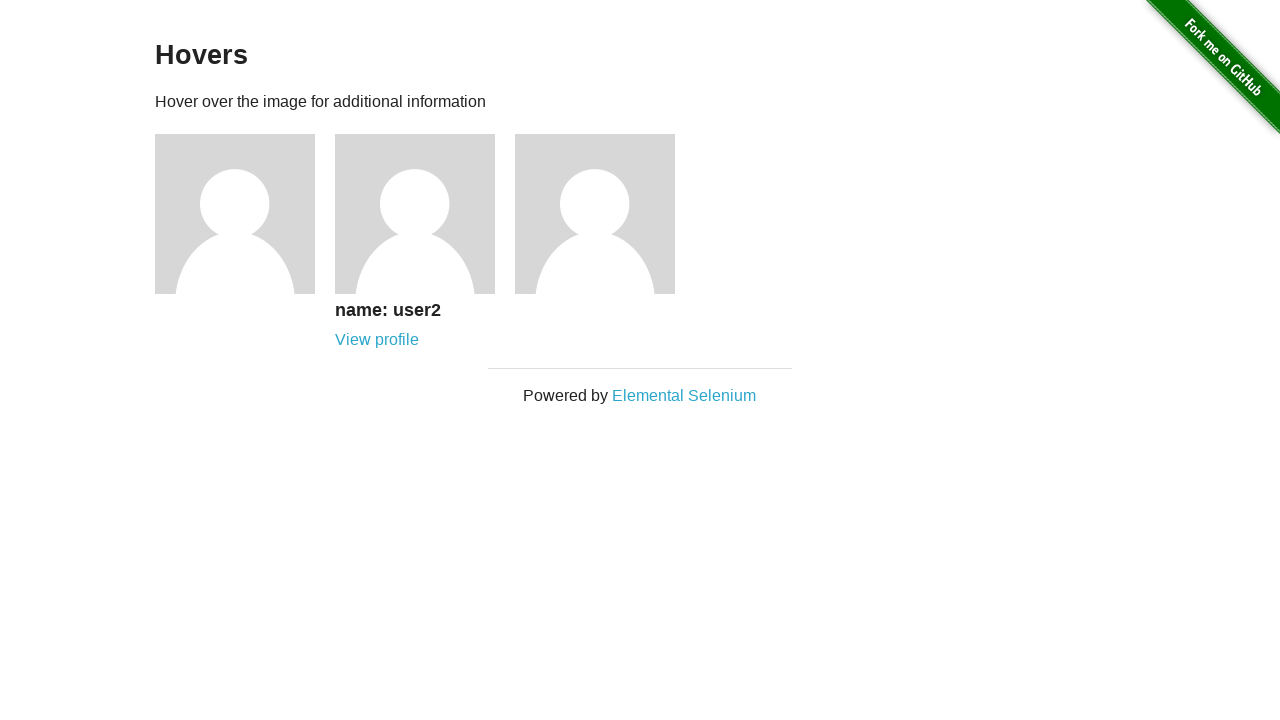

Waited for the figcaption to become visible
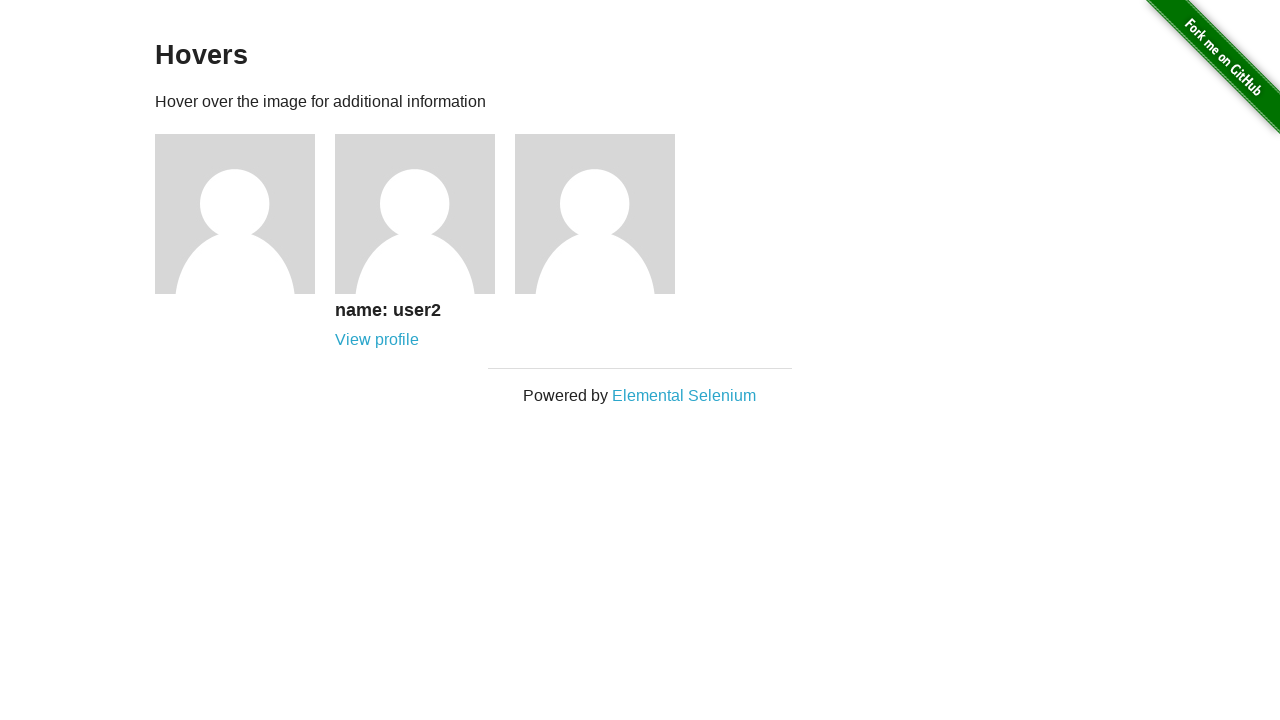

Located visible figcaptions
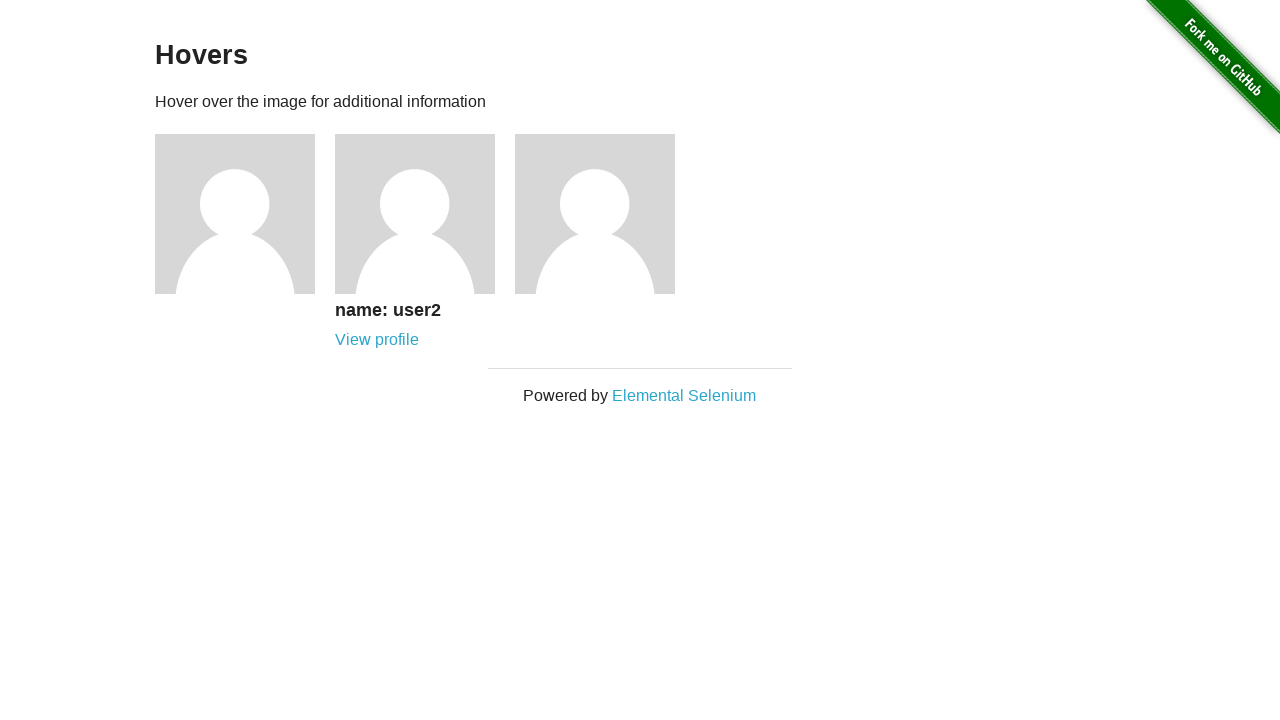

Extracted text content from the first visible figcaption
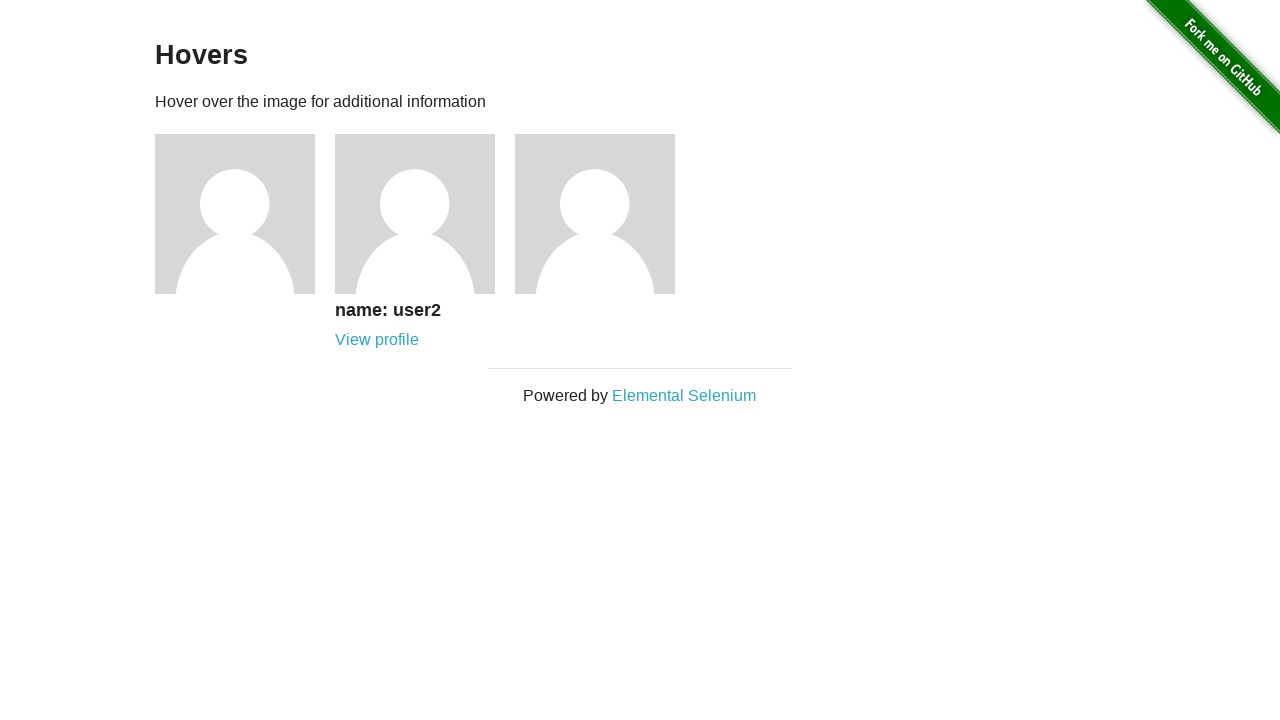

Verified that 'user2' is present in the caption text
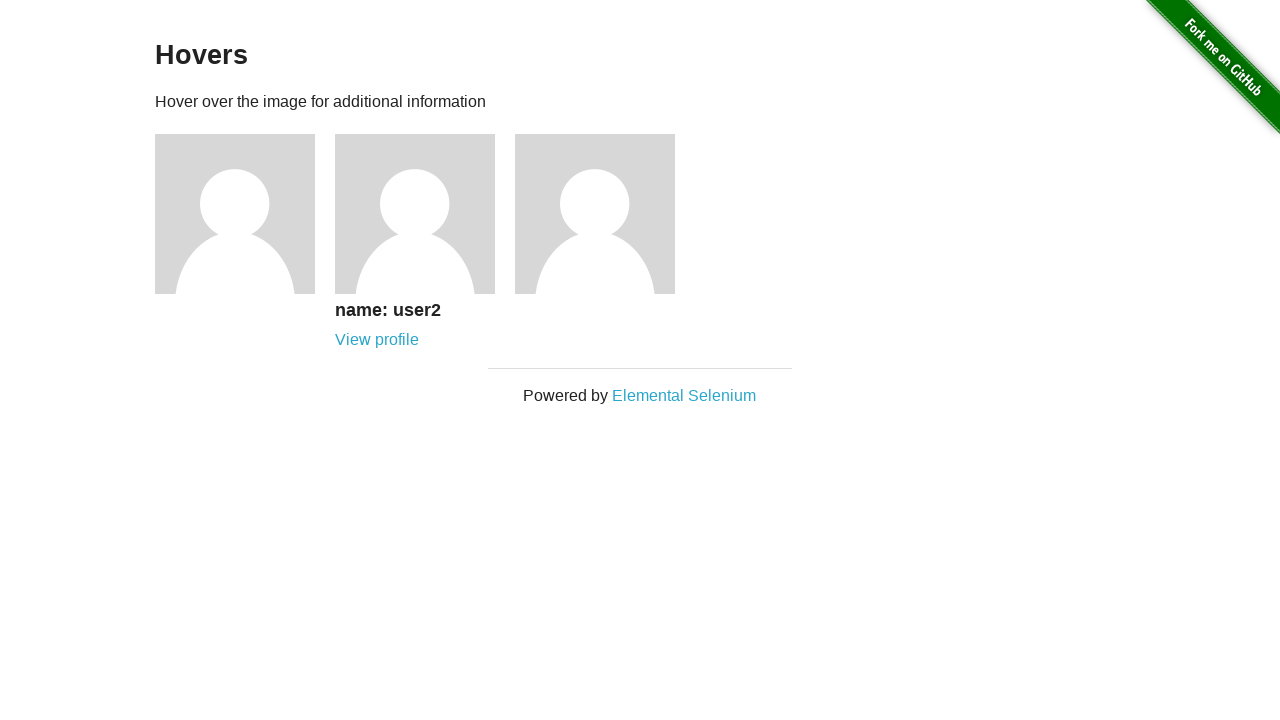

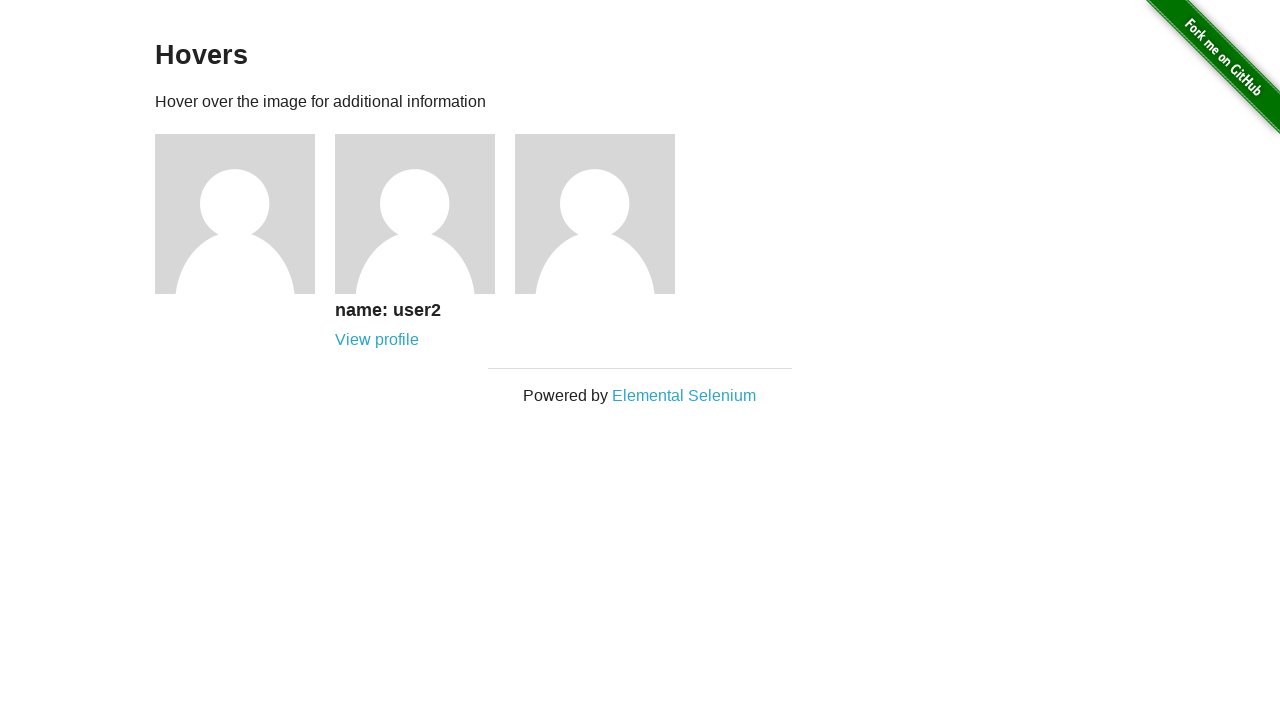